Tests user registration functionality on ParaBank by filling out the registration form with personal information, address details, and account credentials, then submitting the form.

Starting URL: https://parabank.parasoft.com/parabank/index.html

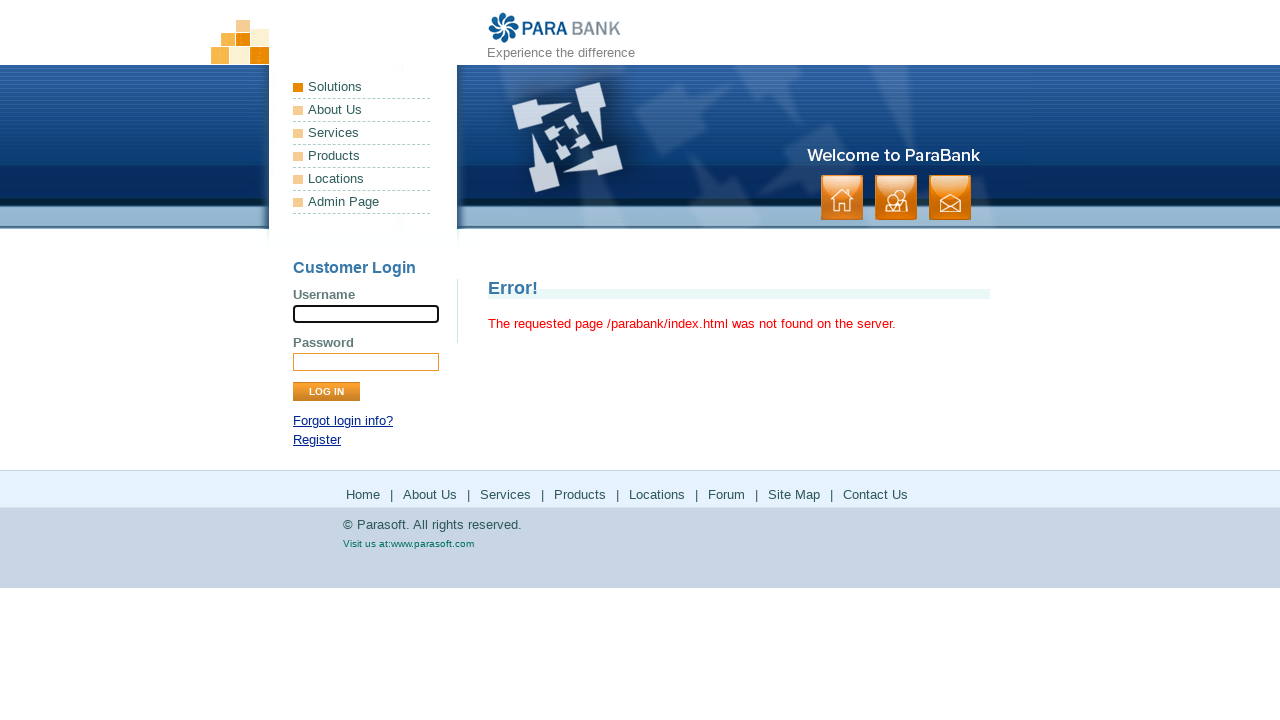

Clicked on Register link at (317, 440) on xpath=//a[text()='Register']
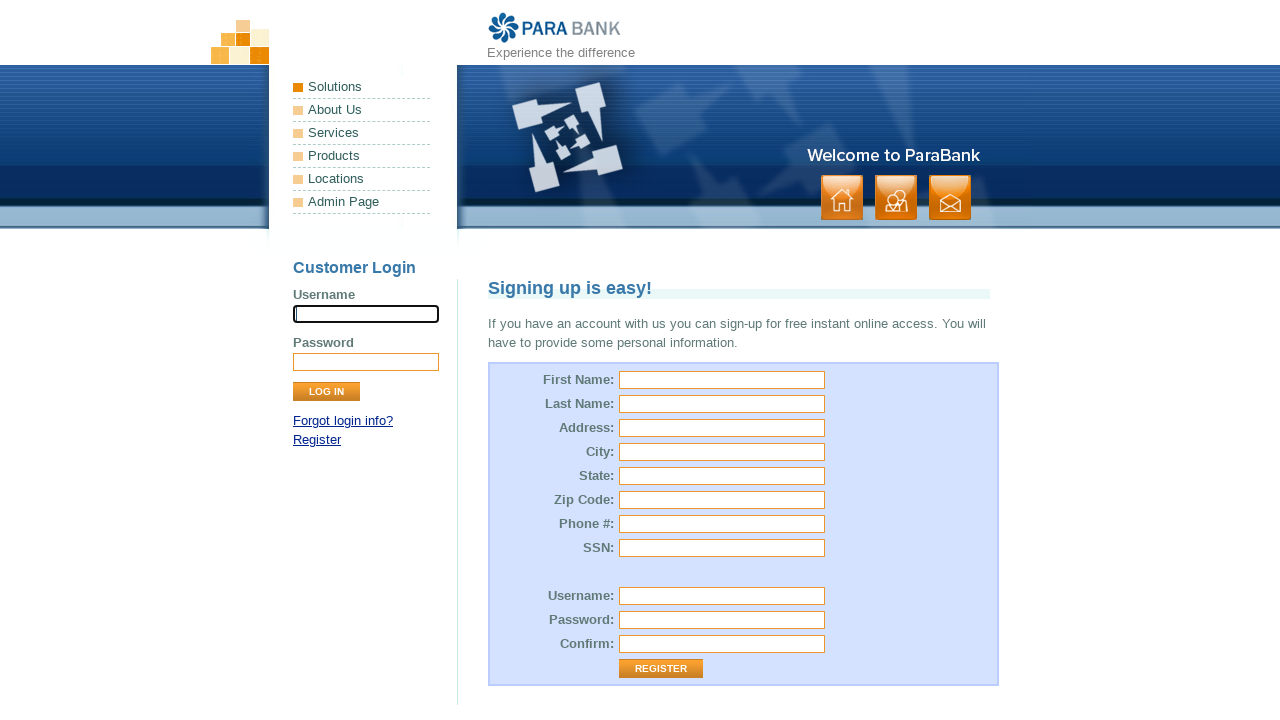

Registration form loaded successfully
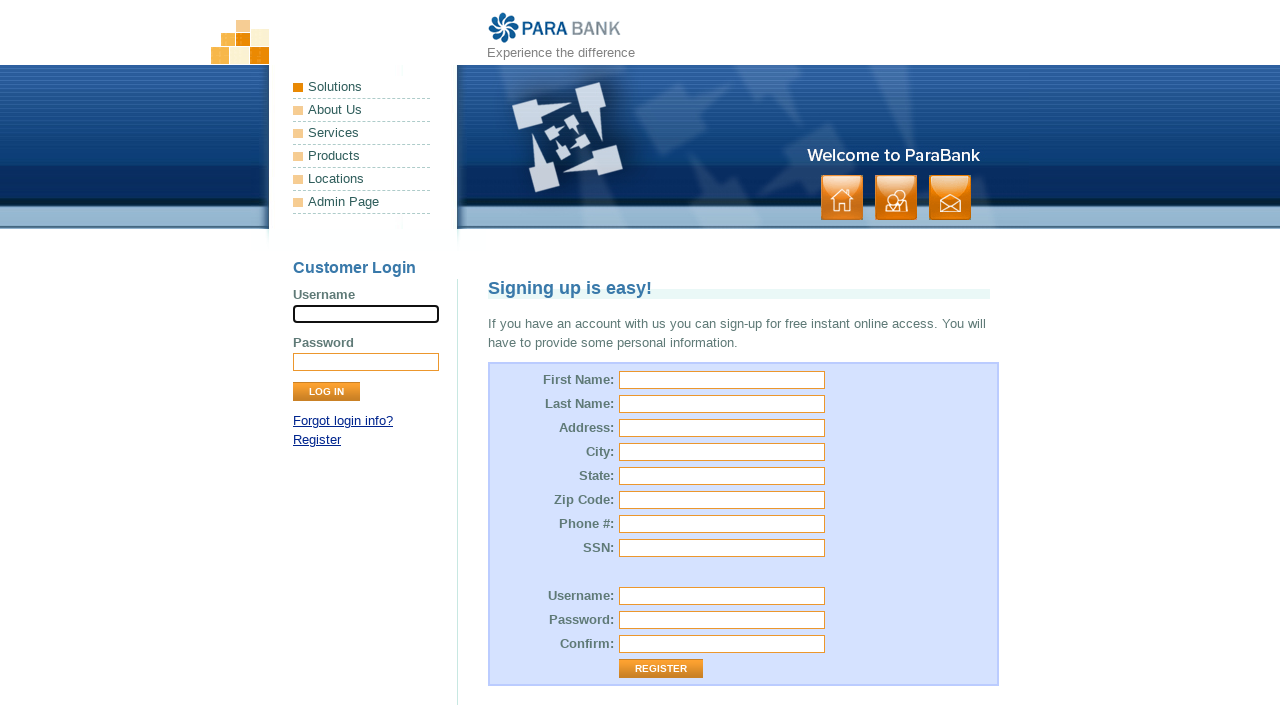

Filled in first name: Marcus on input[name='customer.firstName']
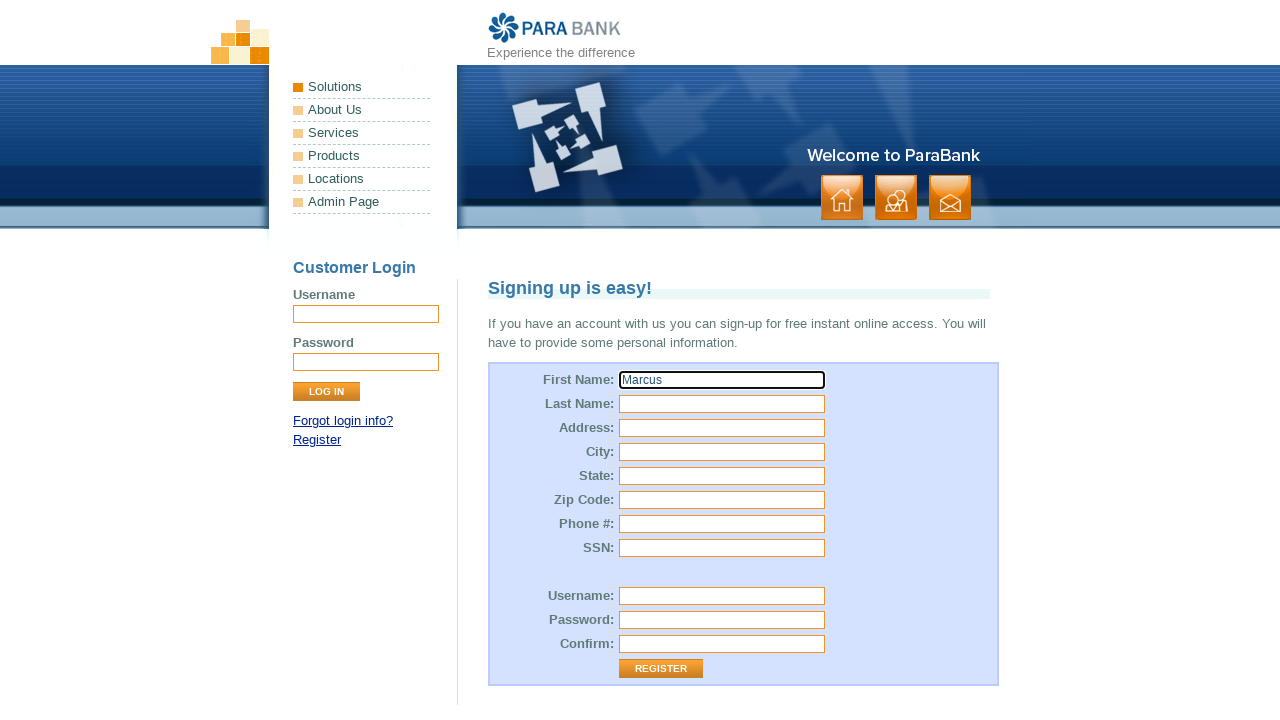

Filled in last name: Thompson on input[name='customer.lastName']
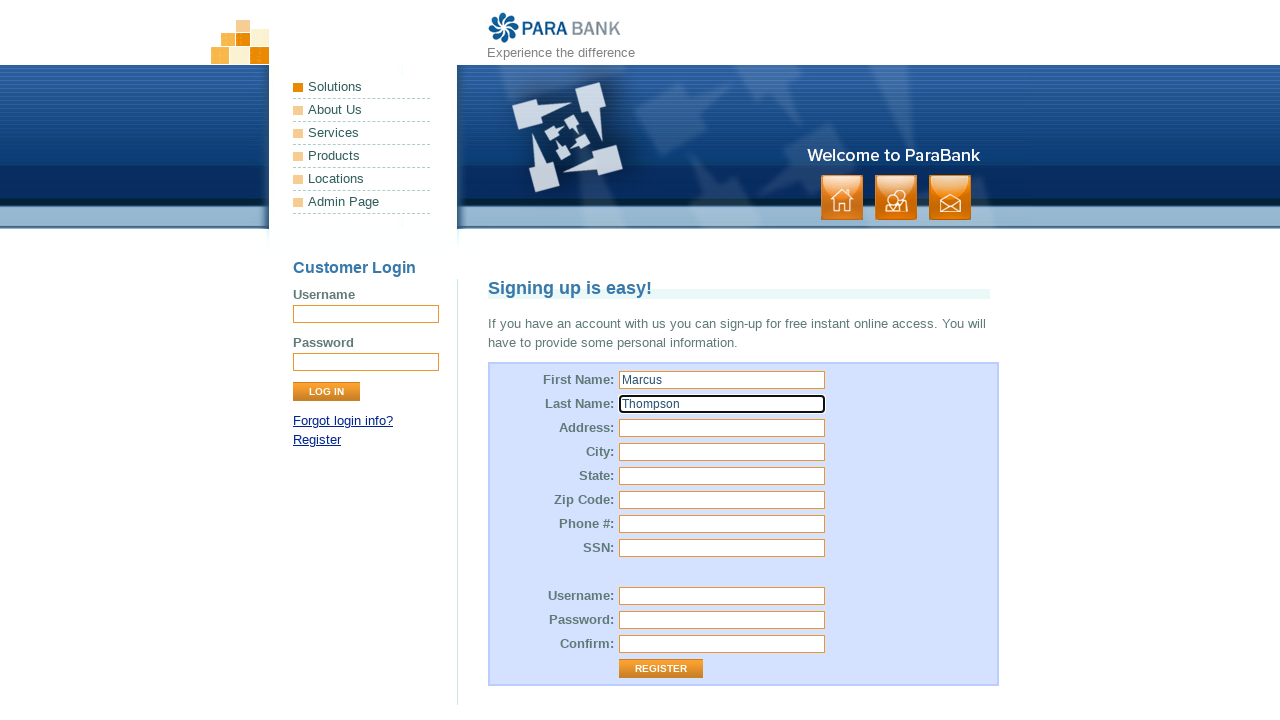

Filled in street address: 742 Maple Avenue on input[name='customer.address.street']
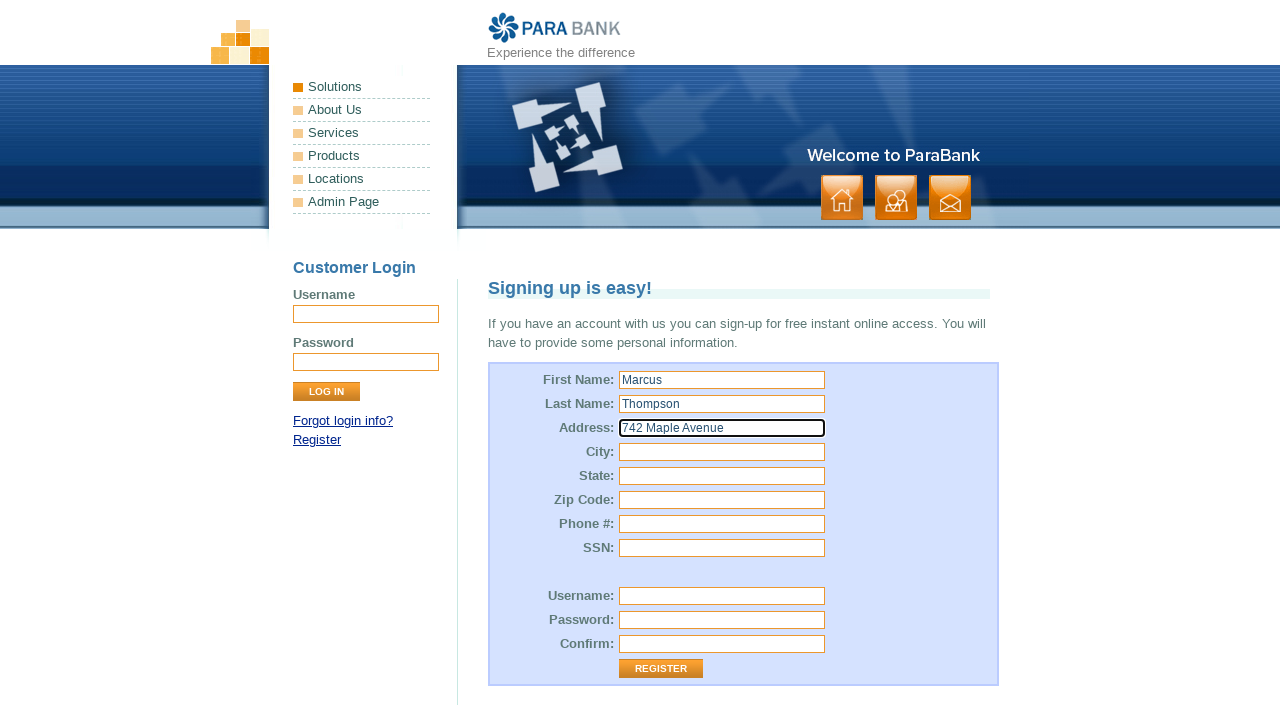

Filled in city: Springfield on input[name='customer.address.city']
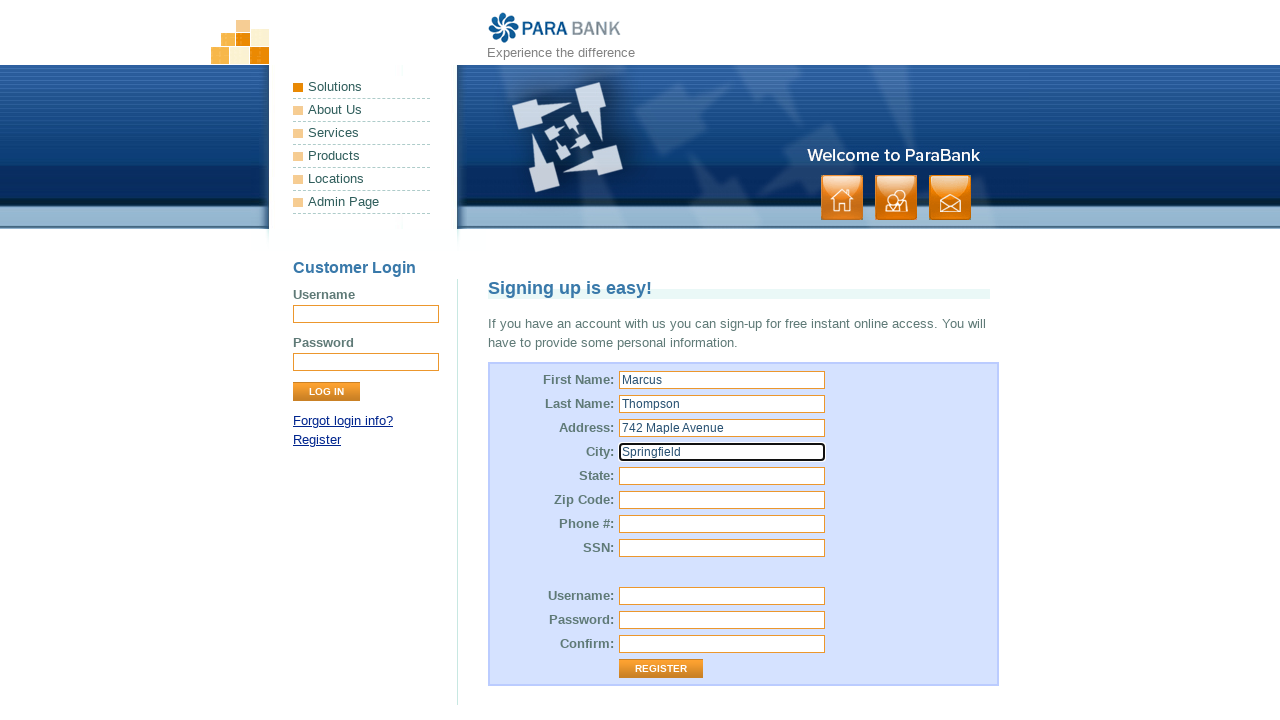

Filled in state: Illinois on input[name='customer.address.state']
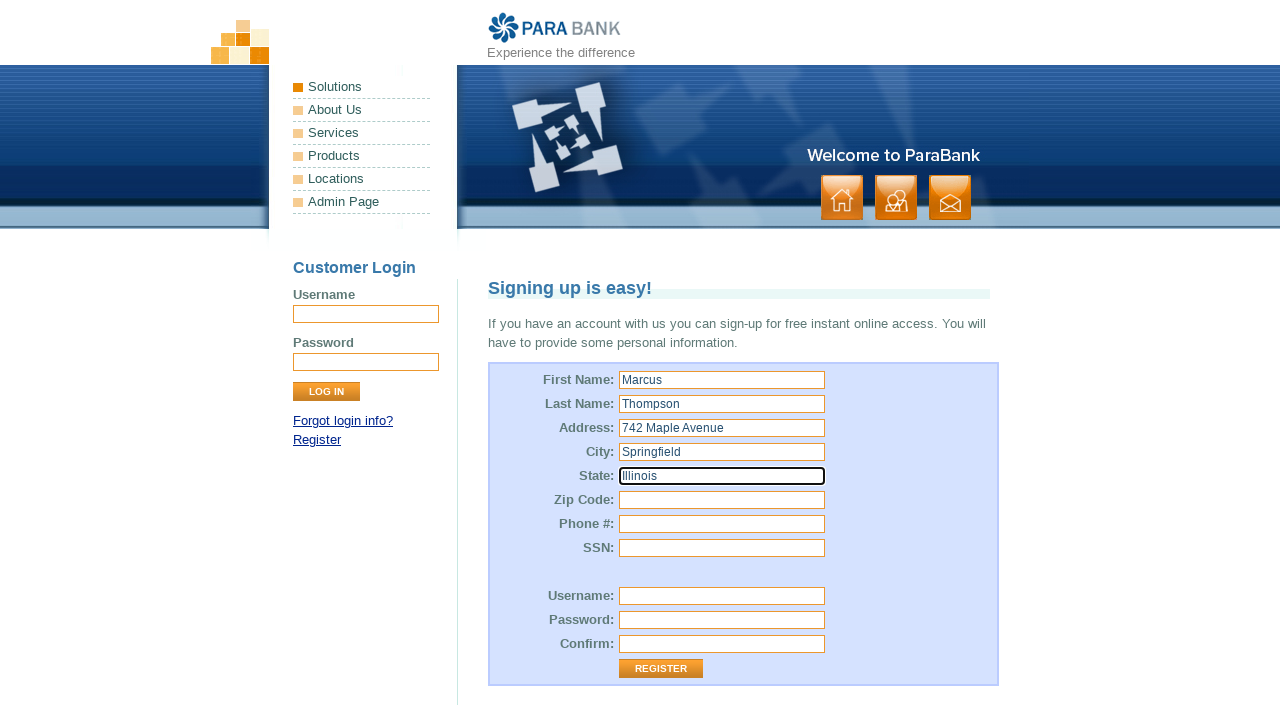

Filled in zip code: 62704 on input[name='customer.address.zipCode']
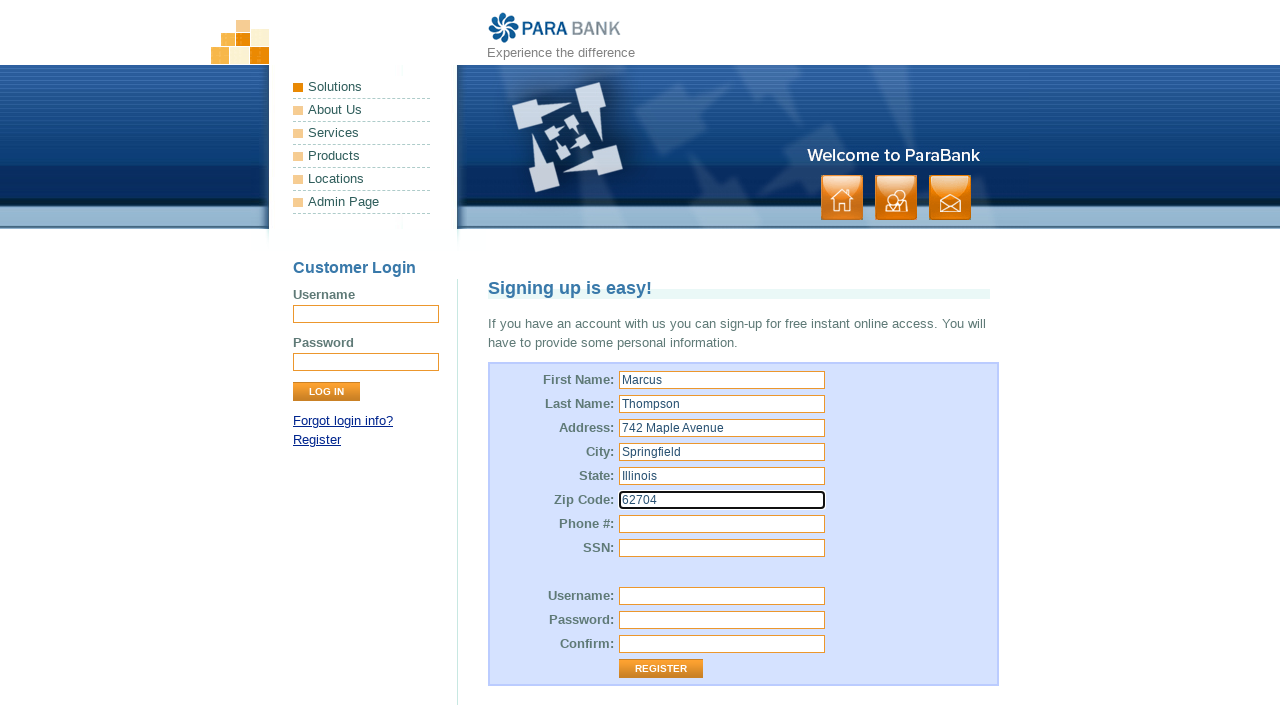

Filled in phone number: 2175558934 on input[name='customer.phoneNumber']
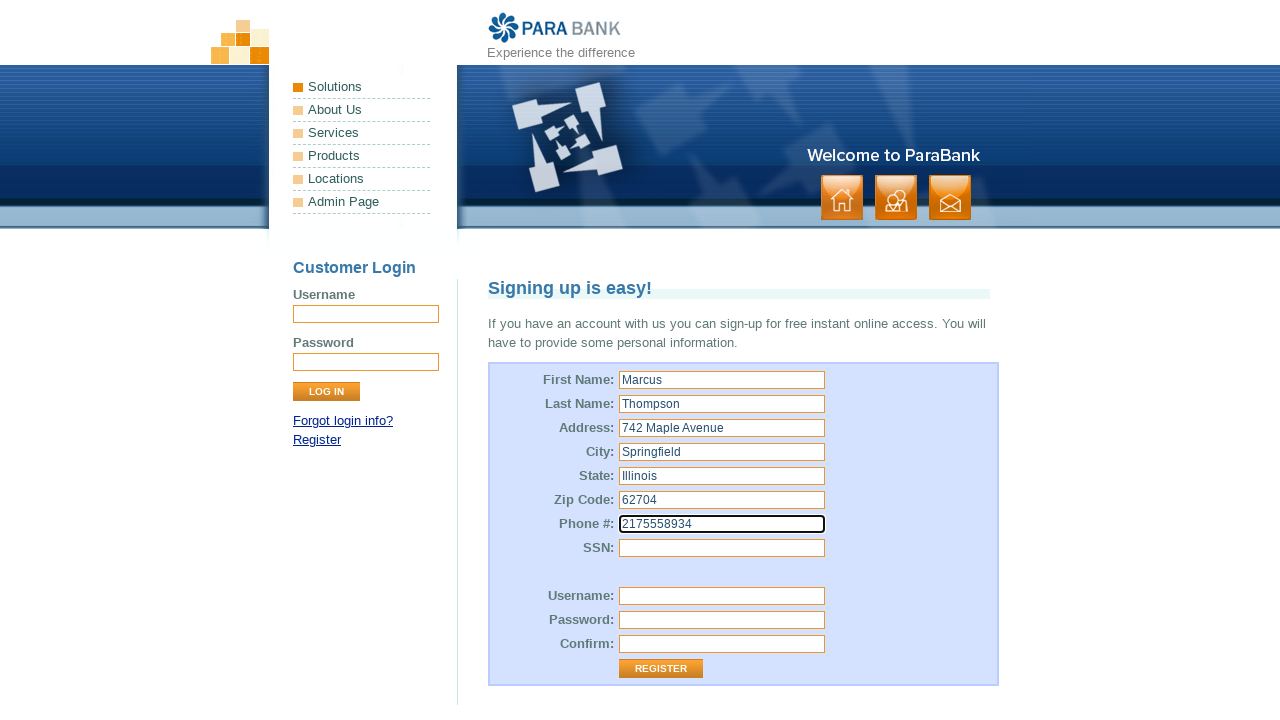

Filled in SSN: 123456789 on input[name='customer.ssn']
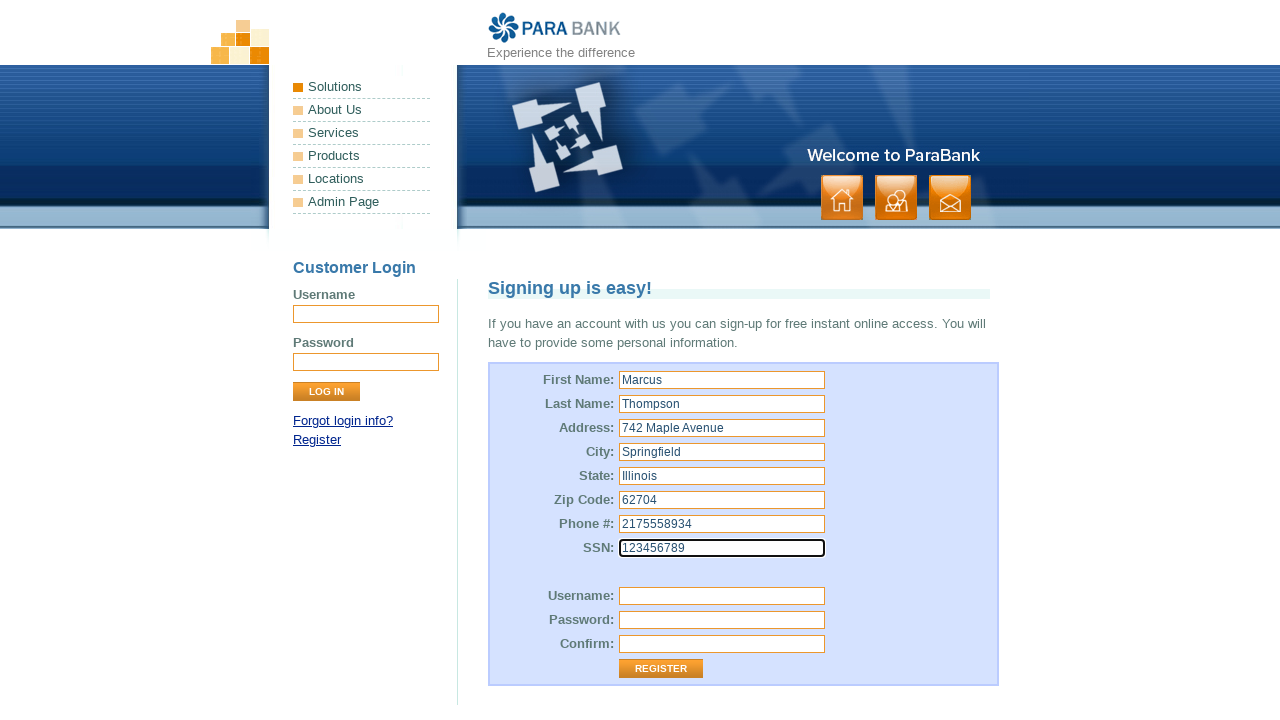

Filled in username: mthompson2024 on input[name='customer.username']
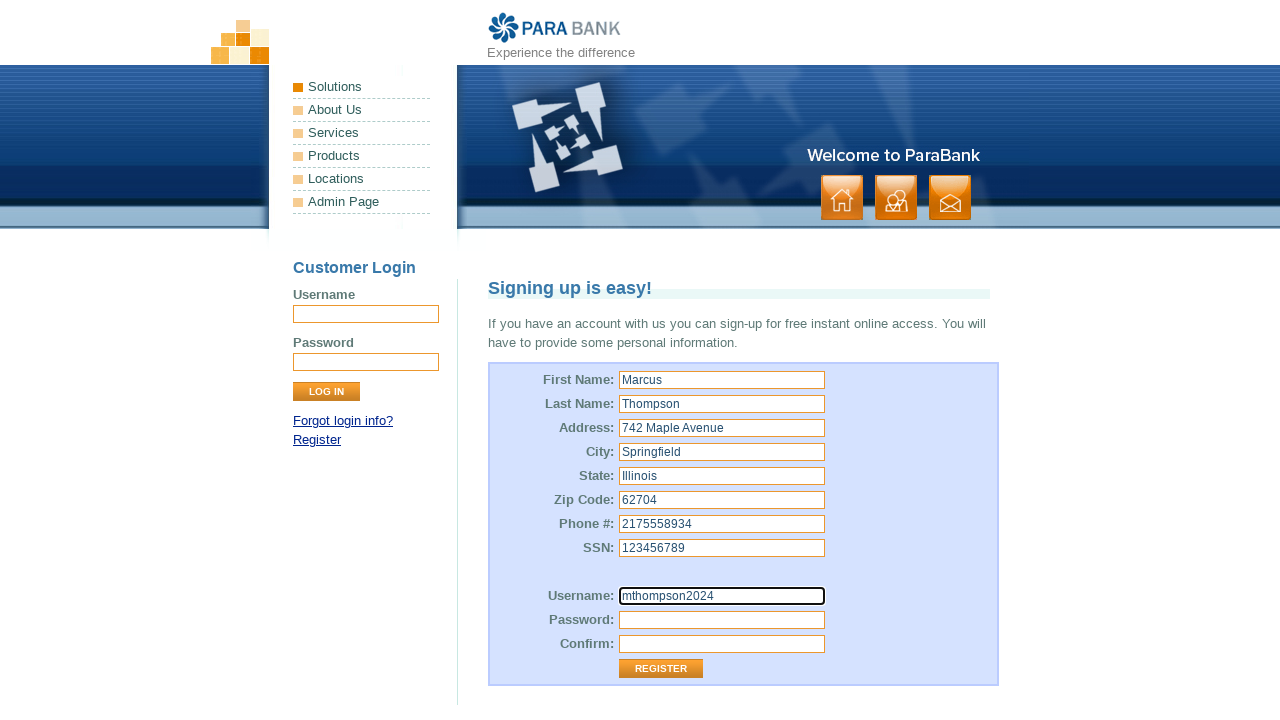

Filled in password on input[name='customer.password']
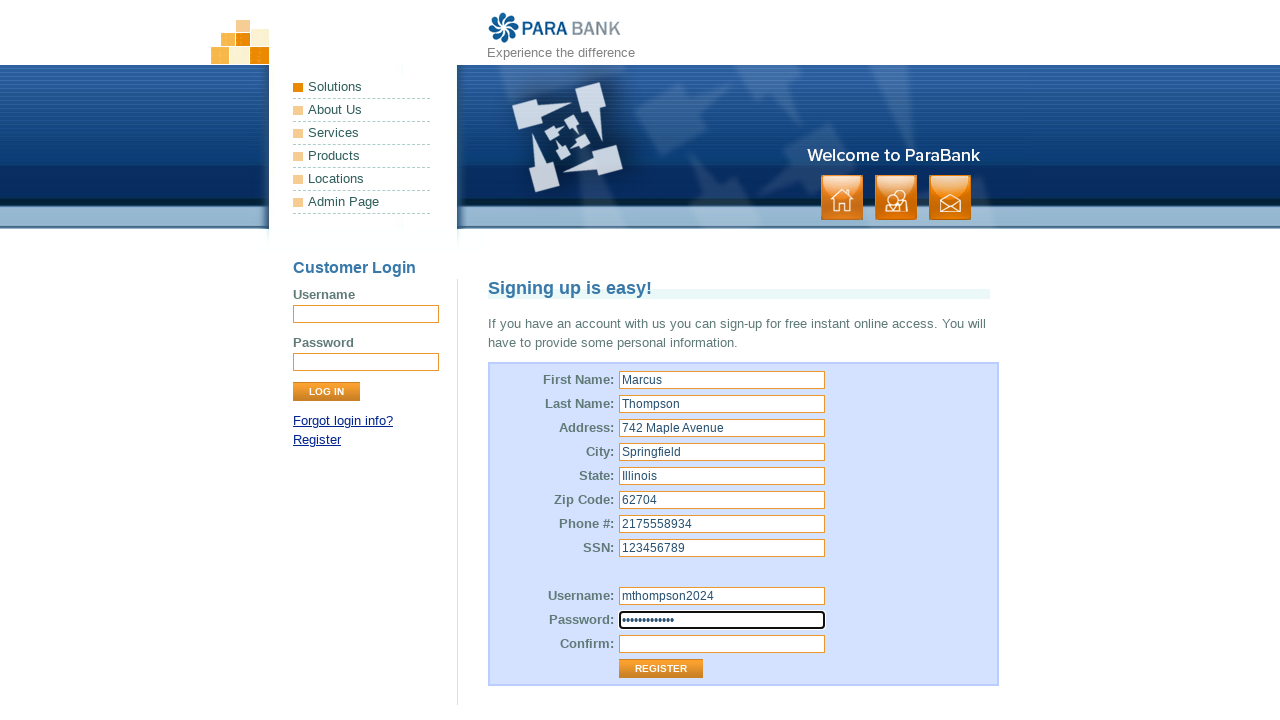

Filled in password confirmation on input[name='repeatedPassword']
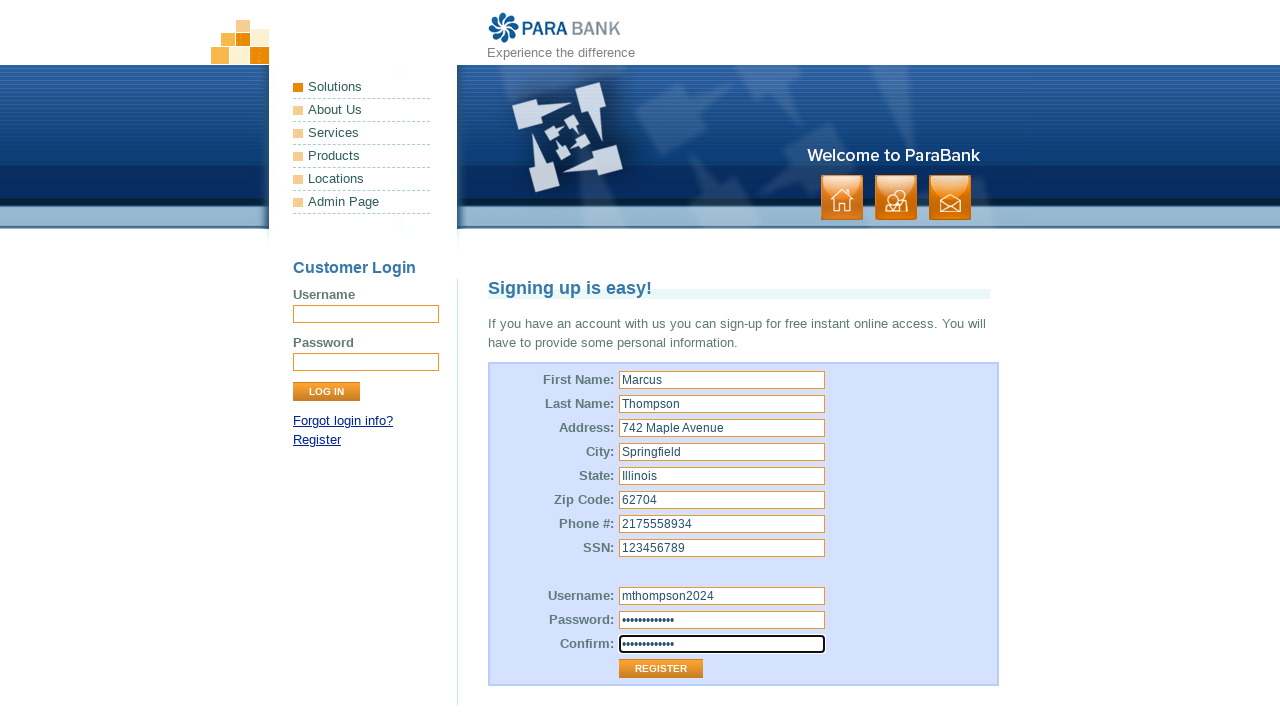

Submitted registration form at (661, 669) on xpath=//input[@value='Register']
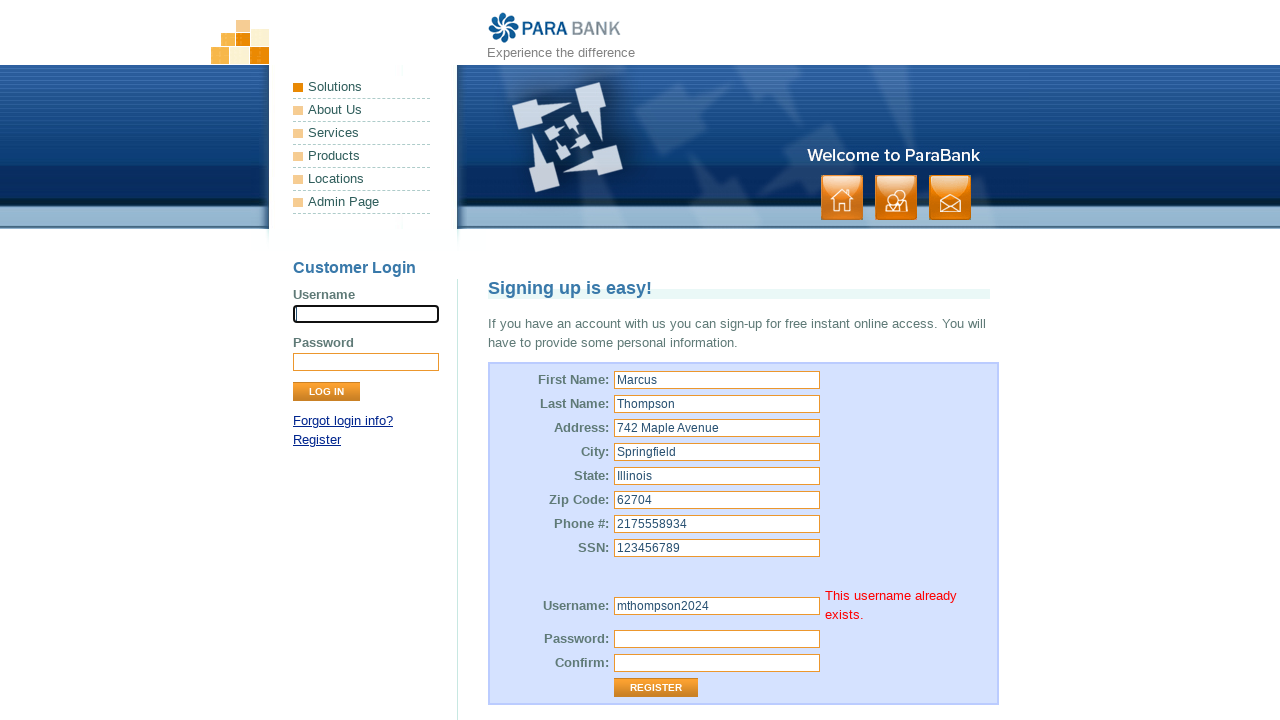

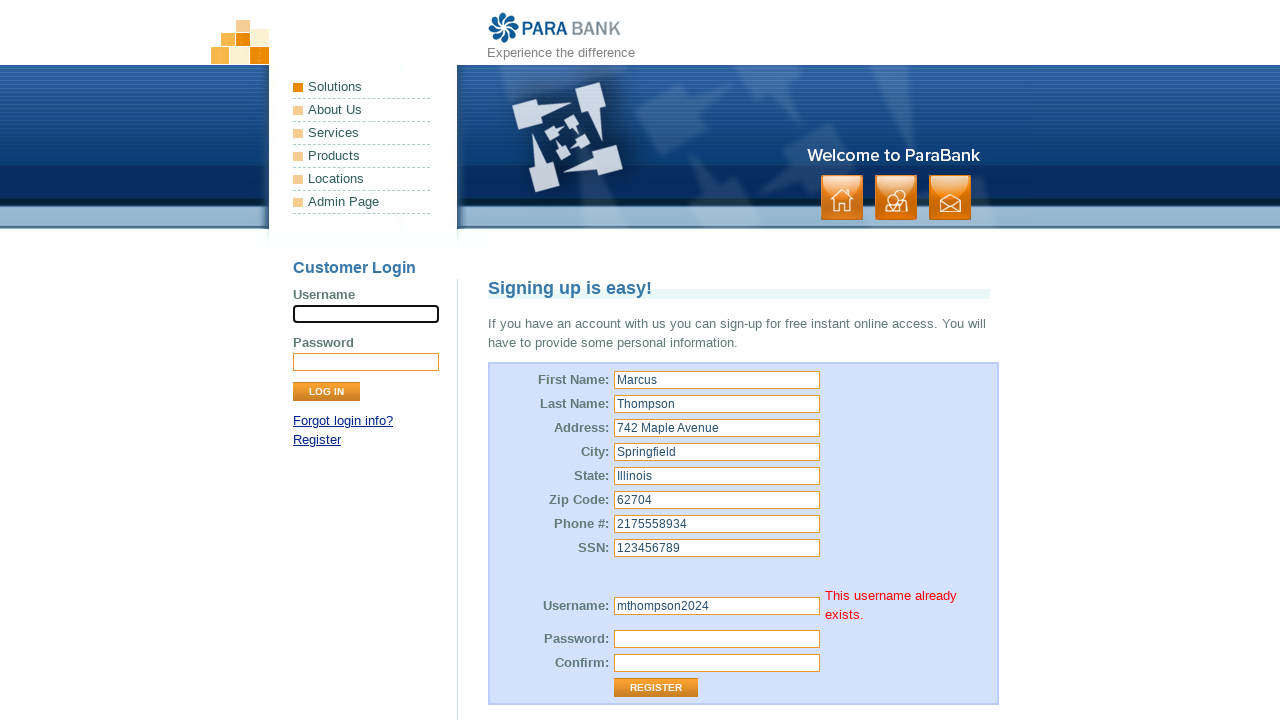